Tests adding a todo item to a sample todo application by entering "Selenium Test" in the input field and submitting it, then verifying the todo was added.

Starting URL: https://lambdatest.github.io/sample-todo-app/

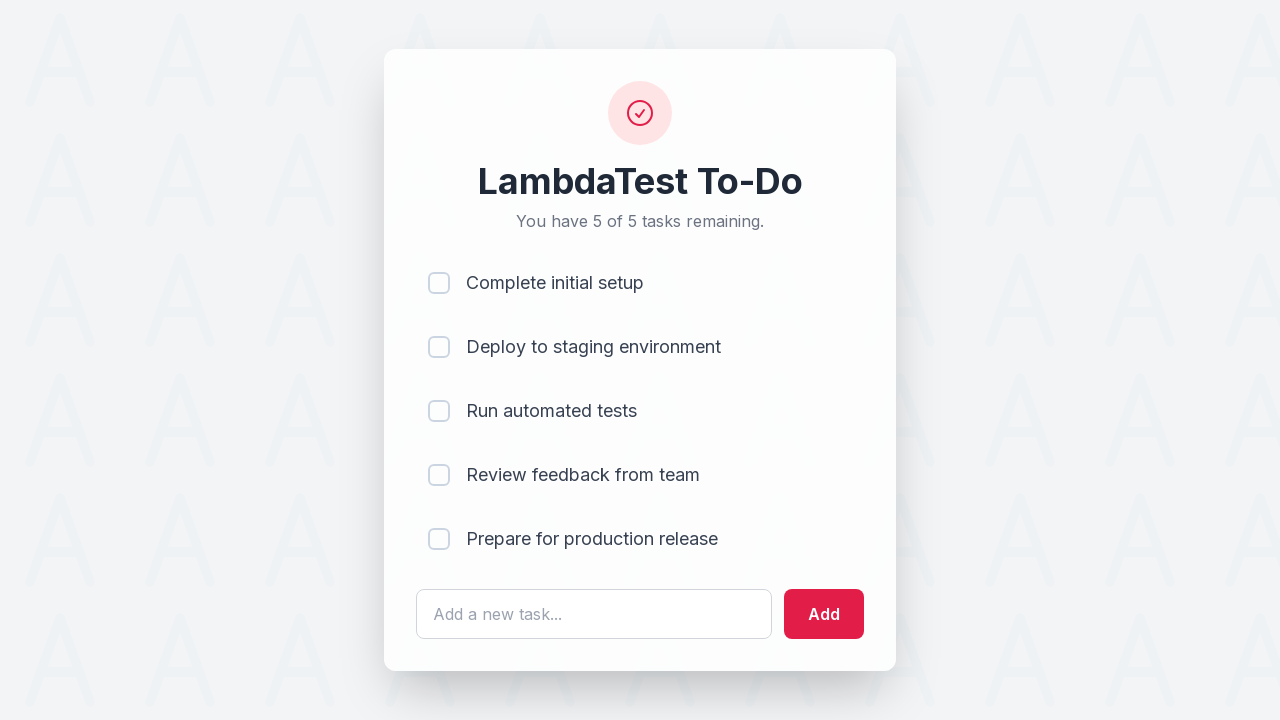

Filled todo input field with 'Selenium Test' on #sampletodotext
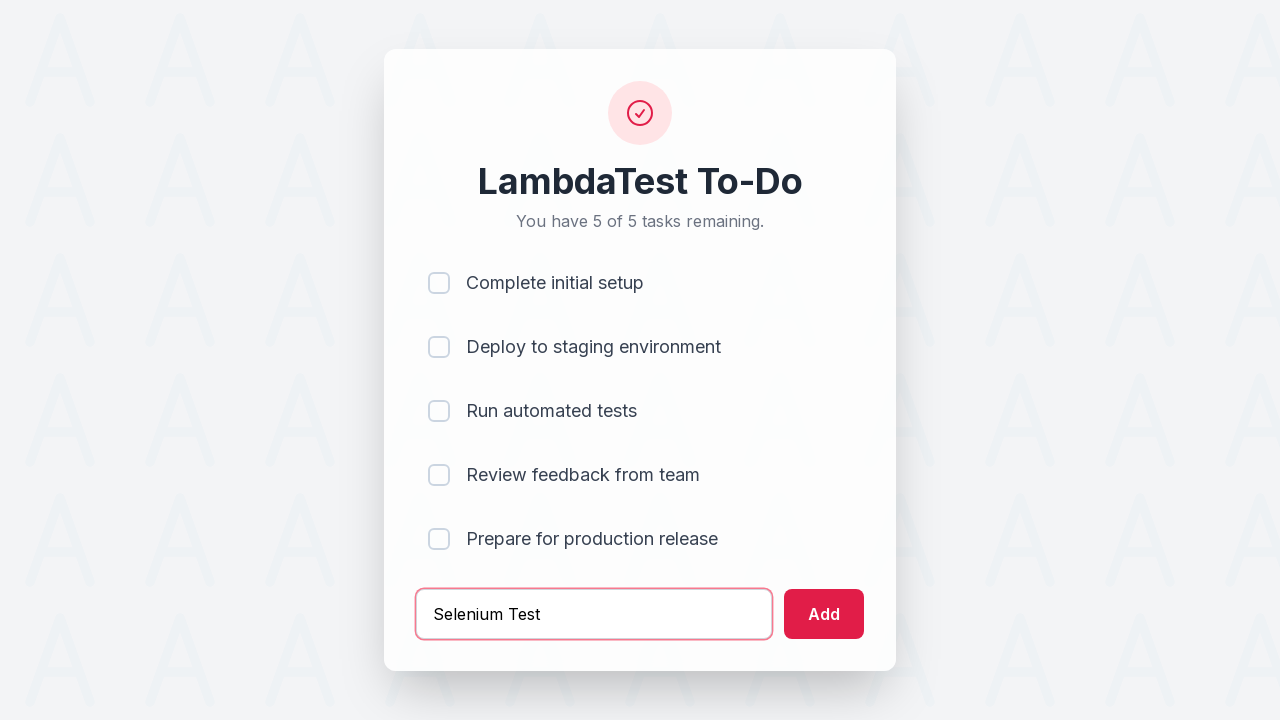

Pressed Enter to submit the todo item on #sampletodotext
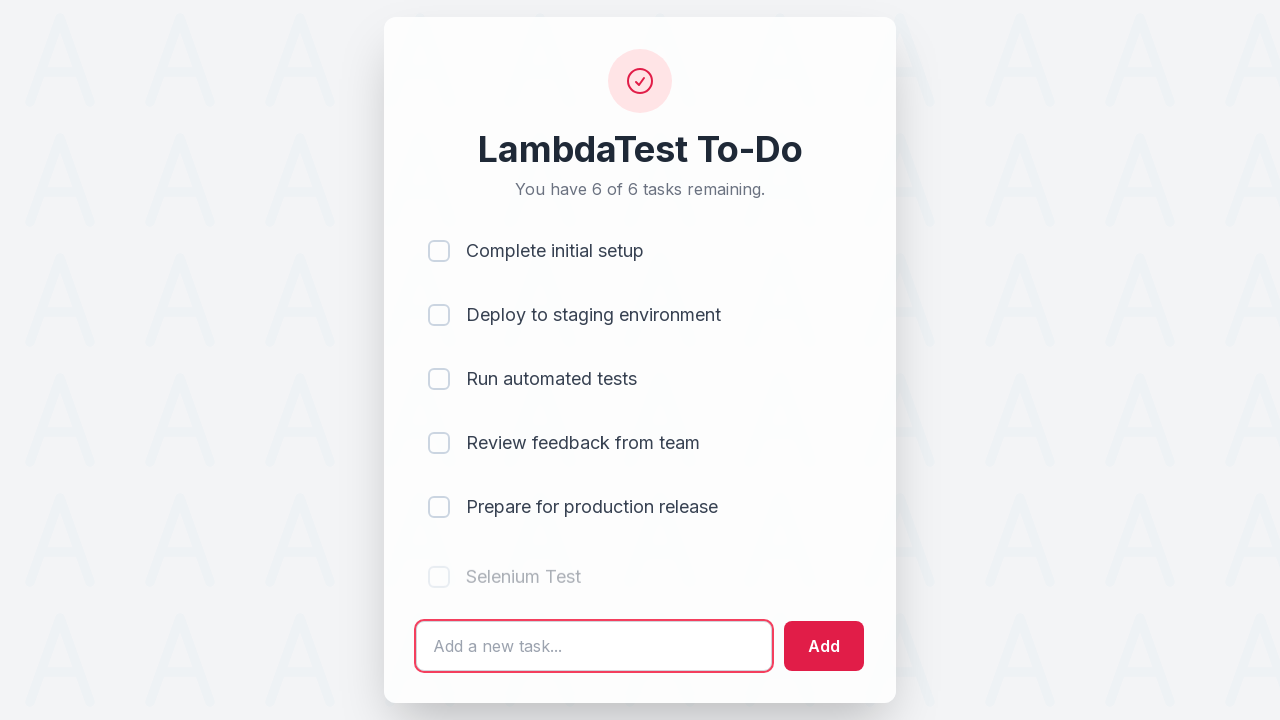

Verified new todo item appears in the list
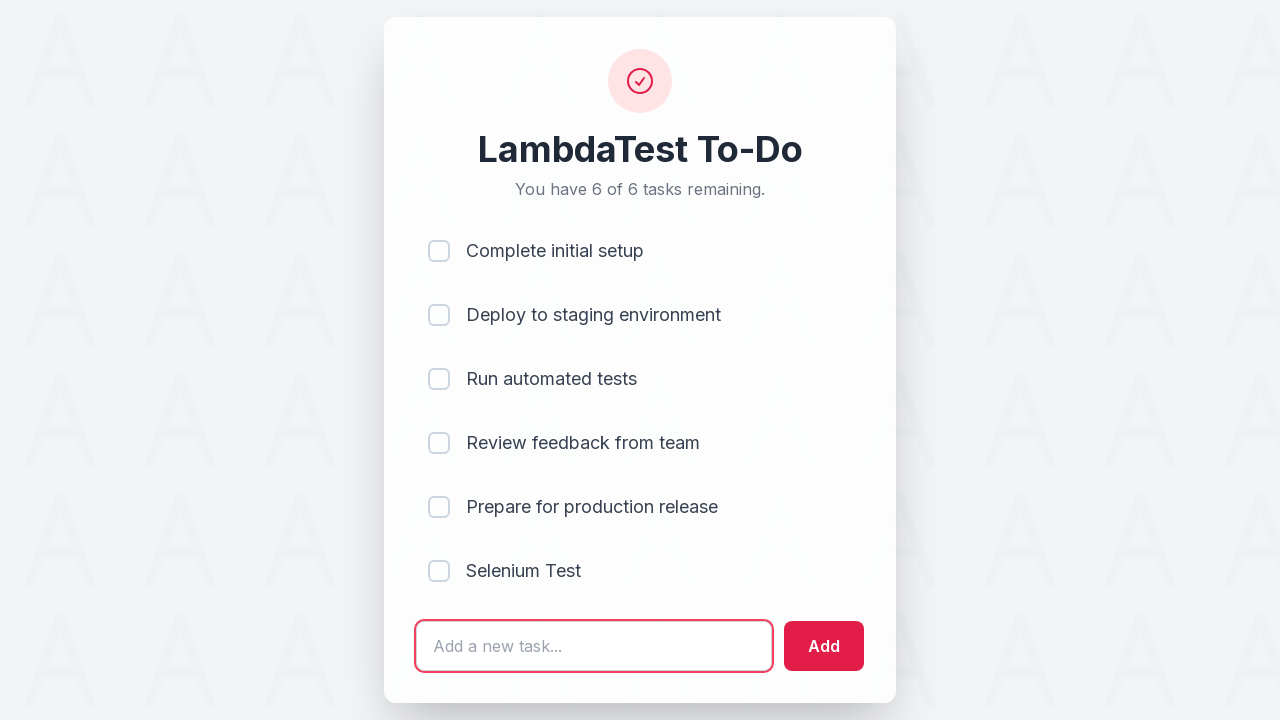

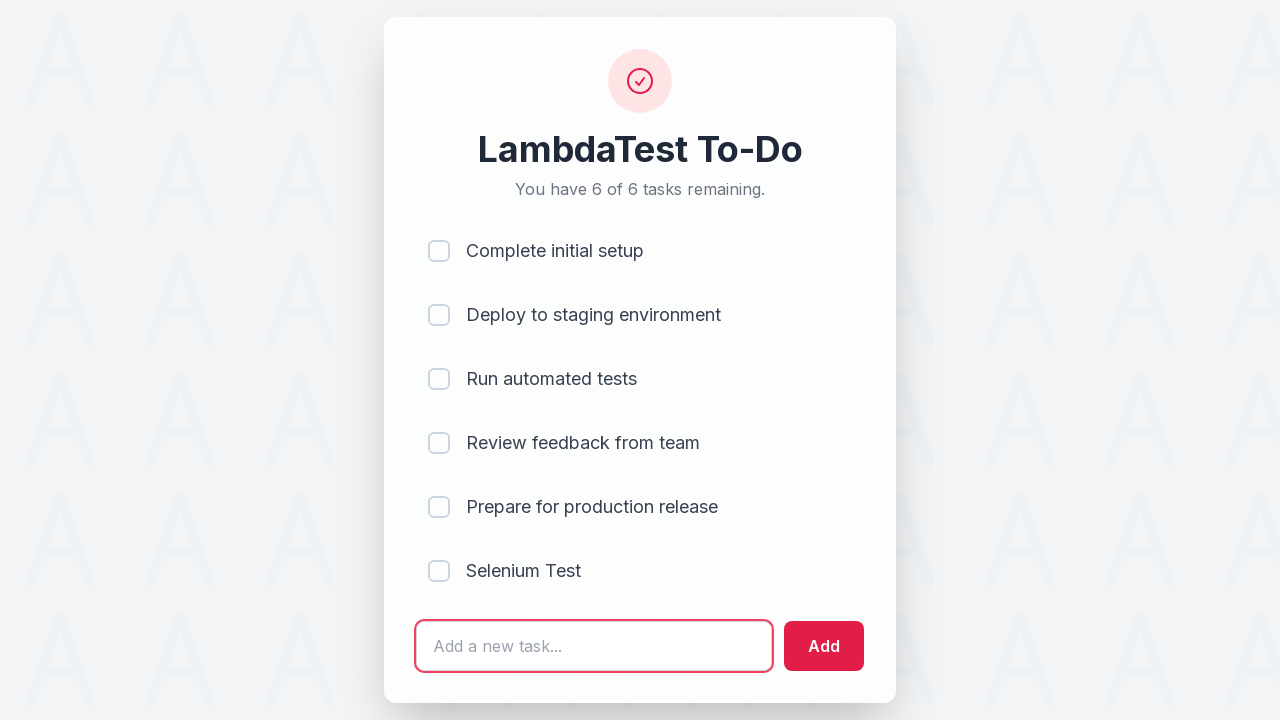